Tests finding and clicking a hidden radio button element by locating all elements with the same ID and clicking the one that is visible (has non-zero X coordinate position).

Starting URL: http://seleniumpractise.blogspot.com/2016/08/how-to-automate-radio-button-in.html

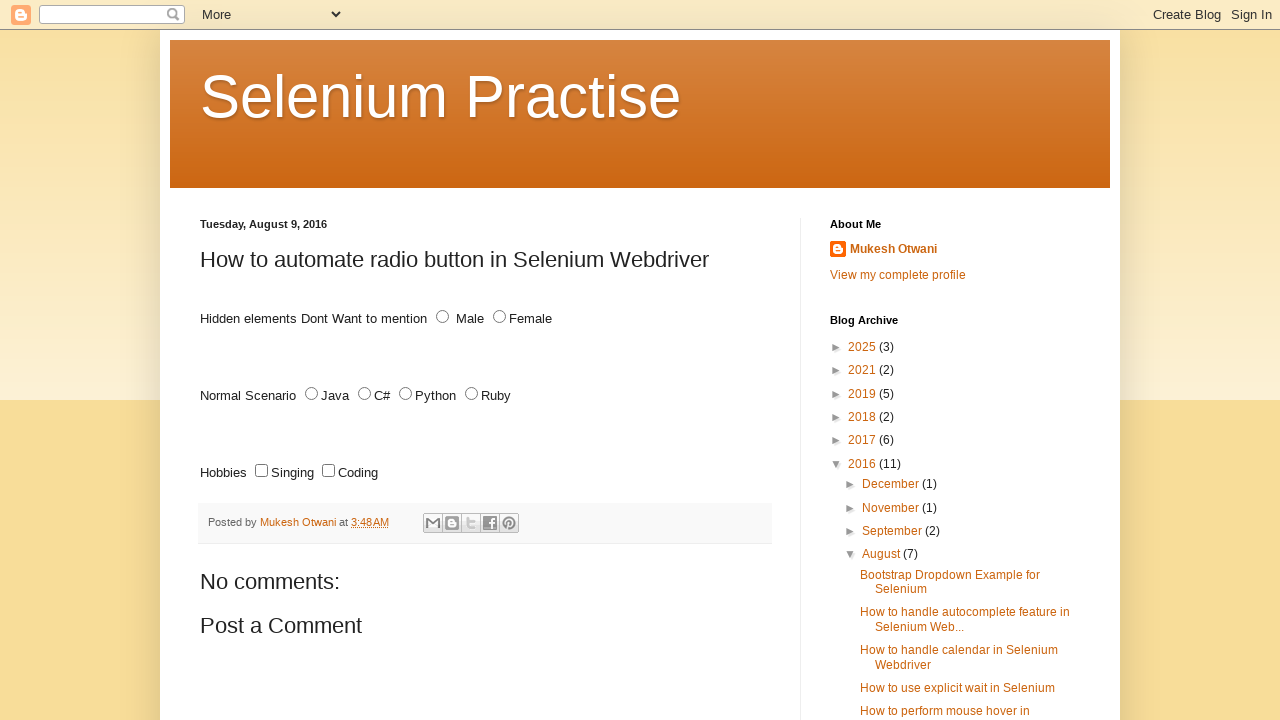

Located all elements with id 'male'
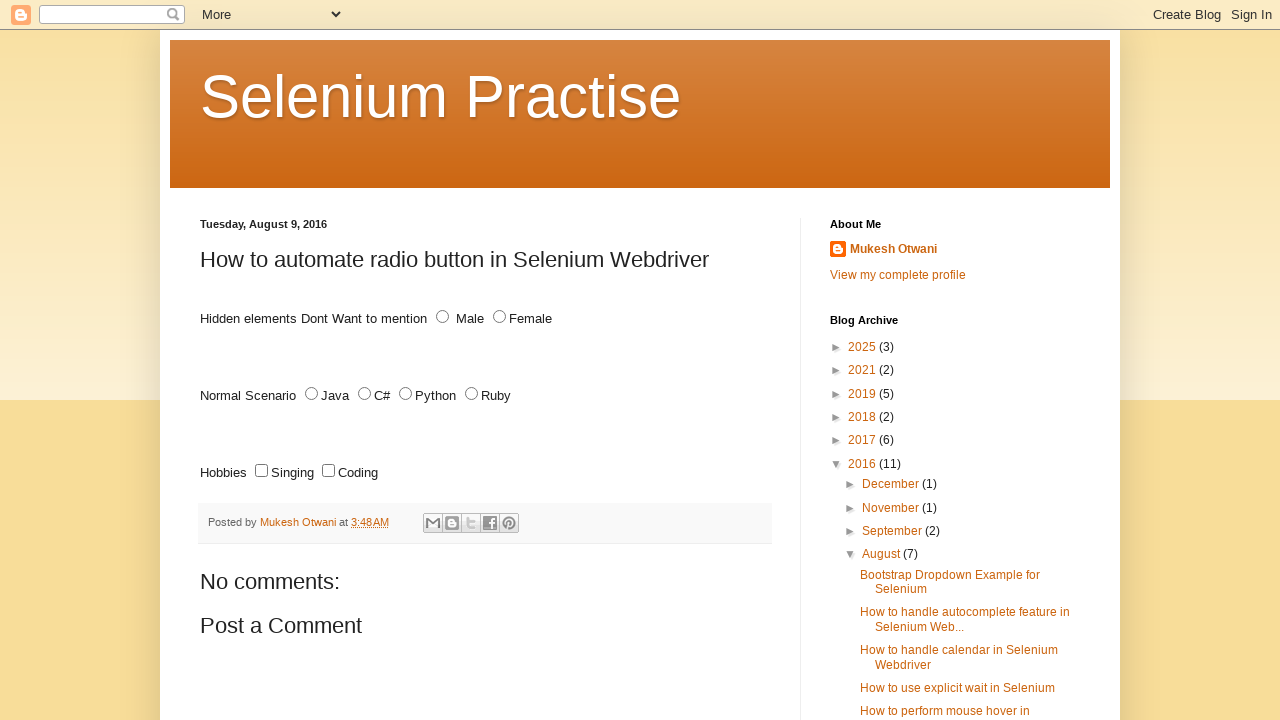

Found 2 elements with id 'male'
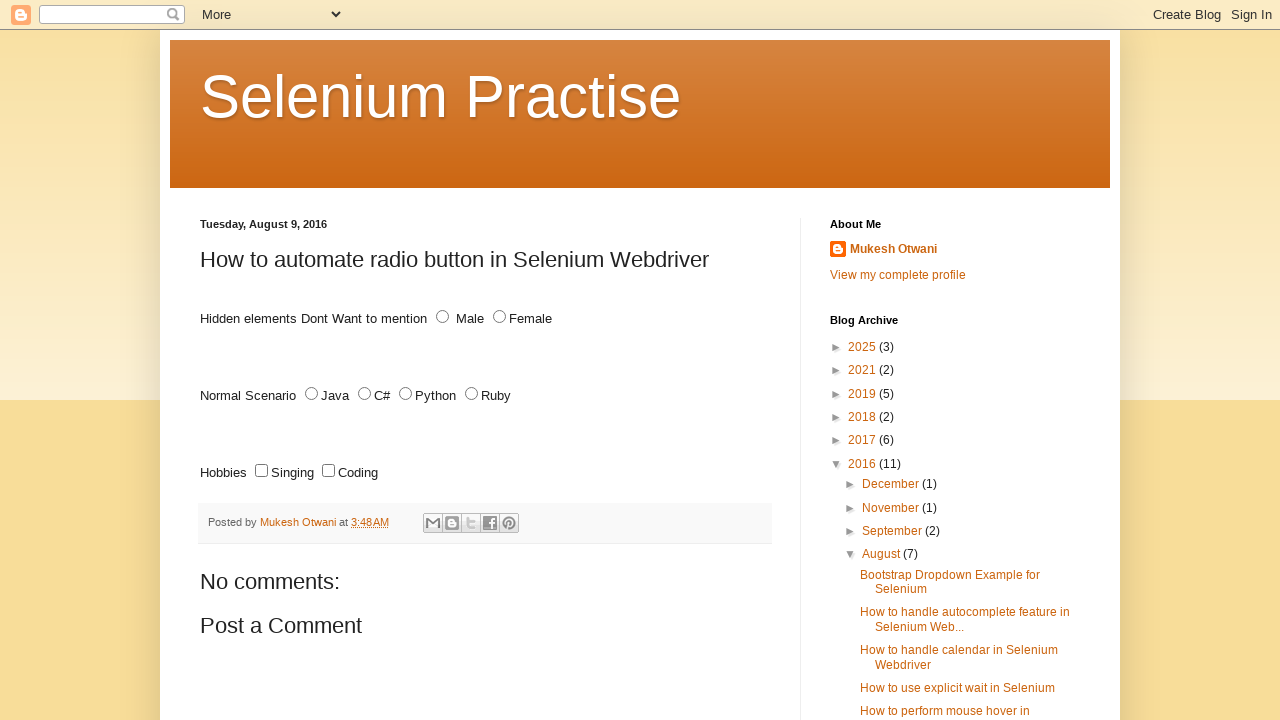

Checked bounding box for element 1 of 2
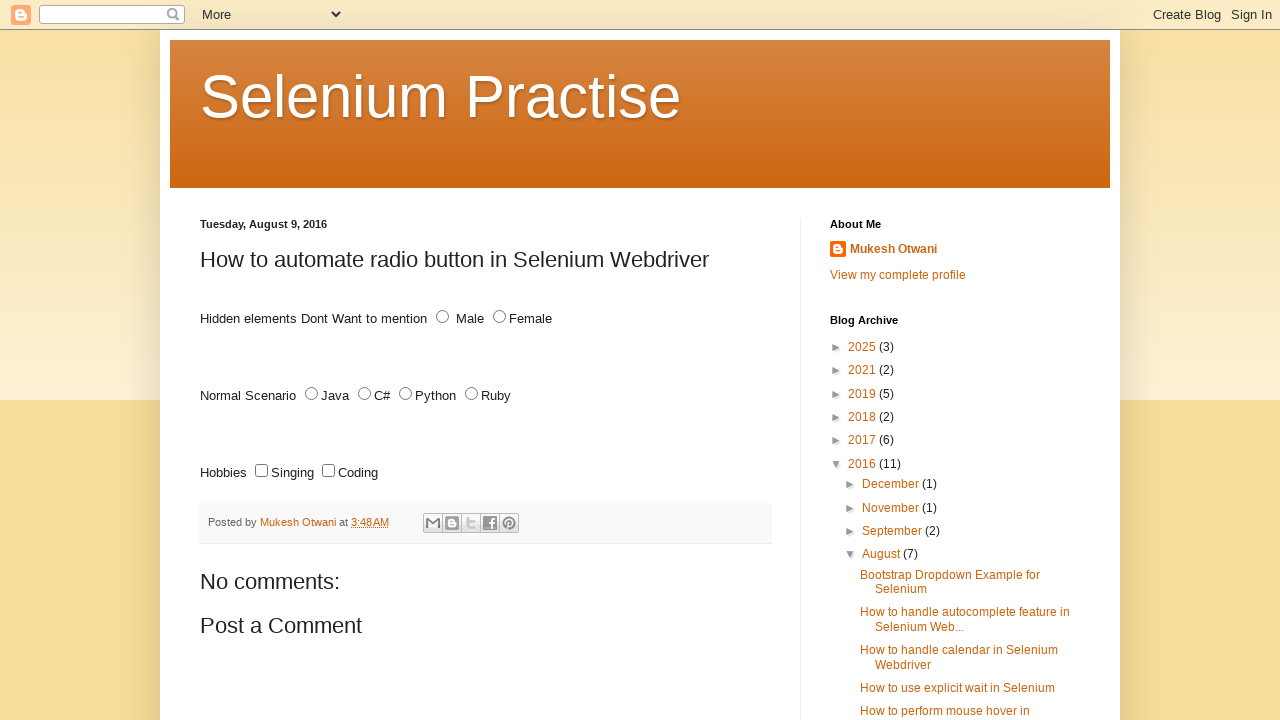

Checked bounding box for element 2 of 2
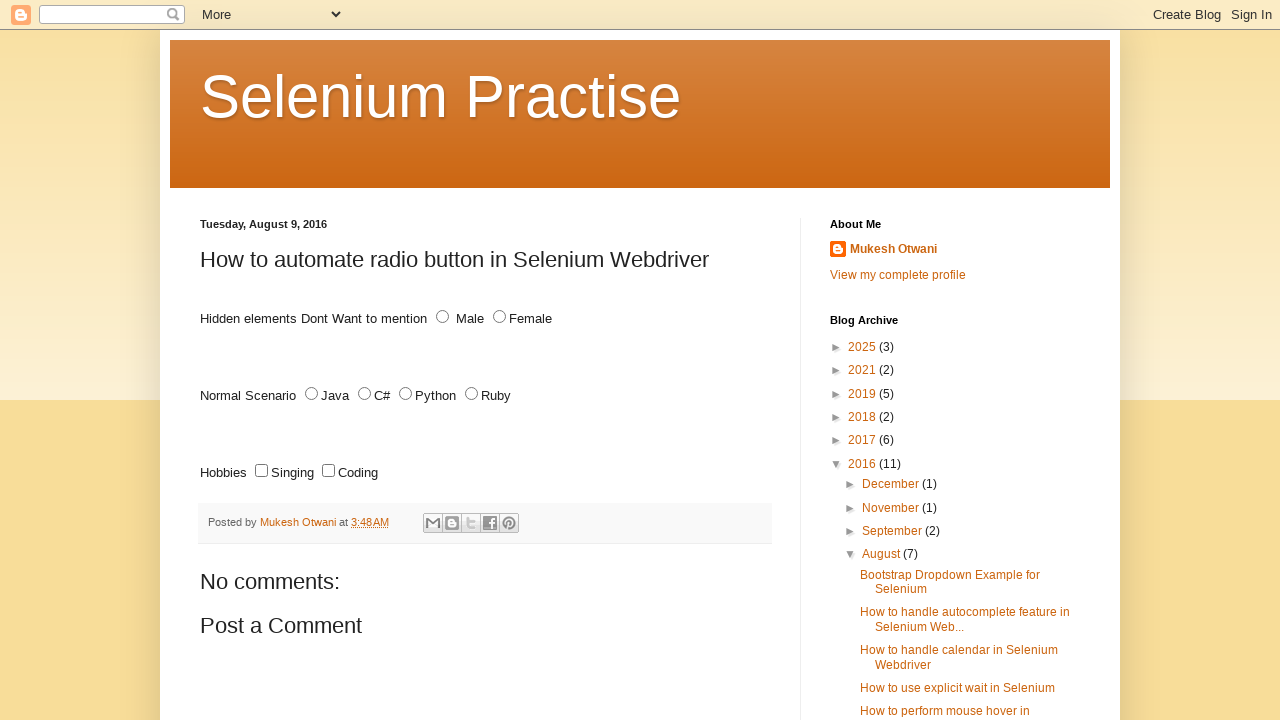

Clicked visible radio button element 2 (X position: 436) at (442, 317) on #male >> nth=1
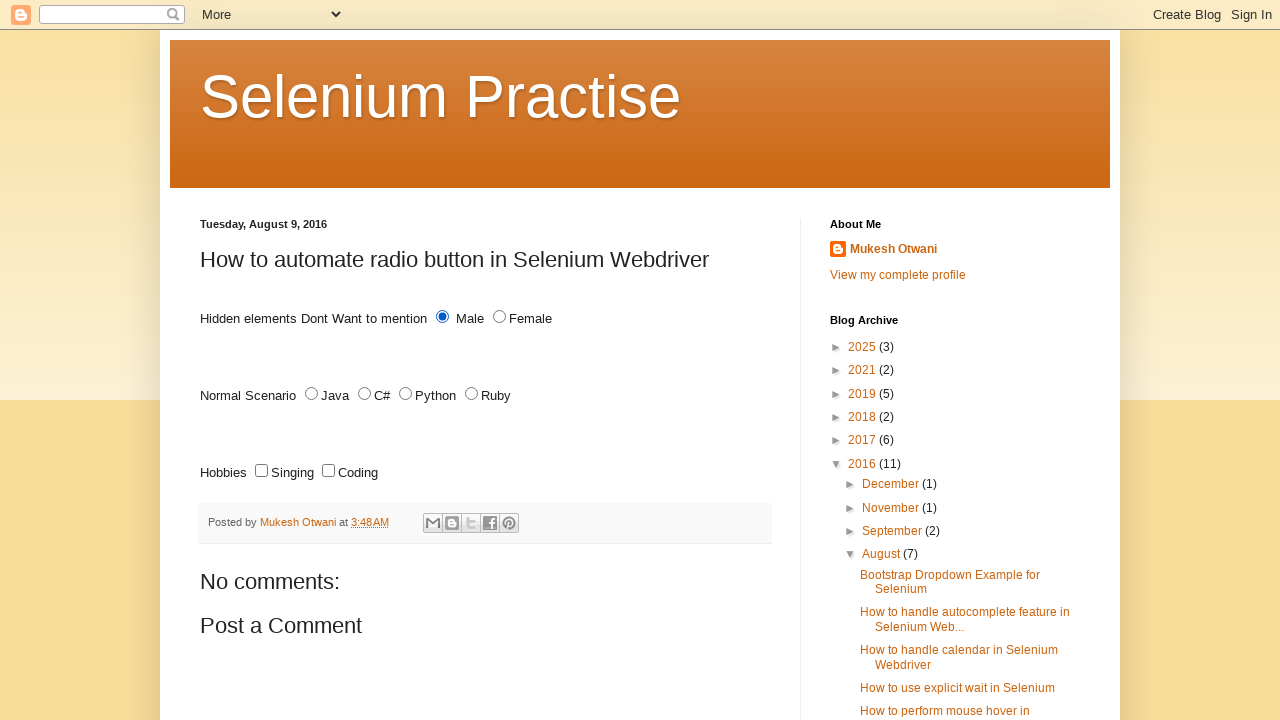

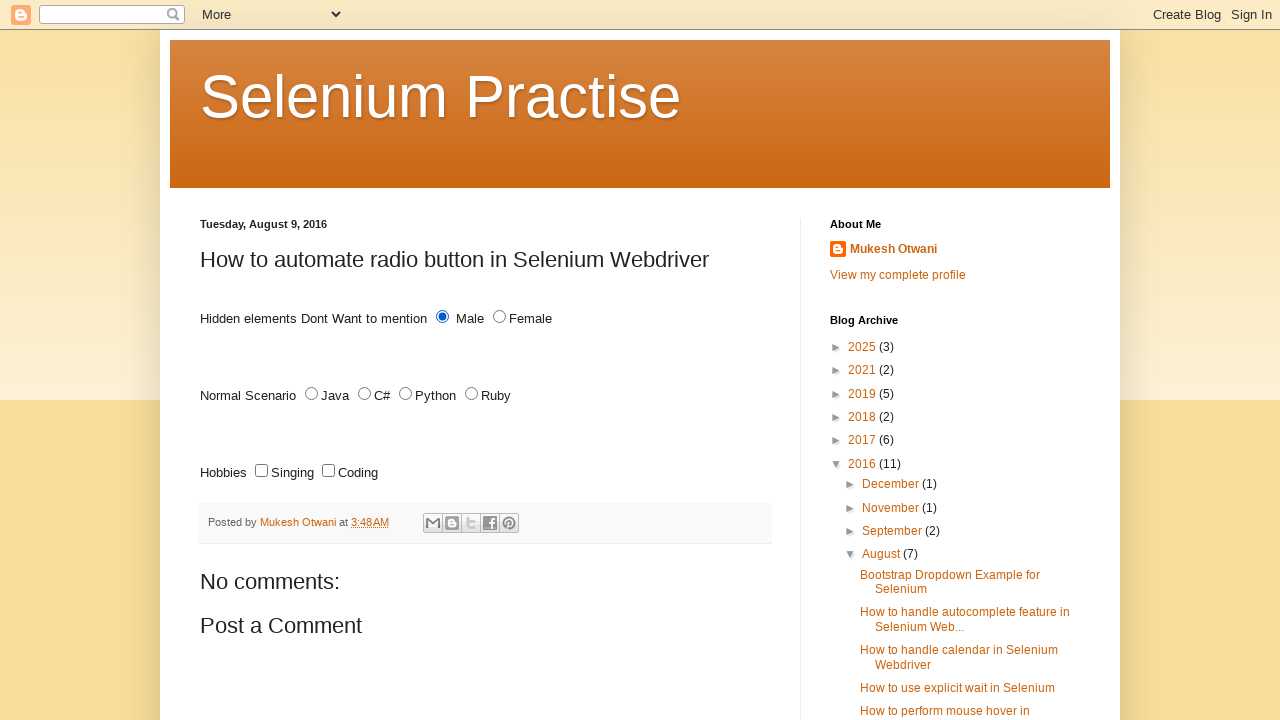